Tests adding a specific product (Beetroot) to cart on an e-commerce practice site by iterating through product listings and clicking the add to cart button for the matching item

Starting URL: https://rahulshettyacademy.com/seleniumPractise/#/

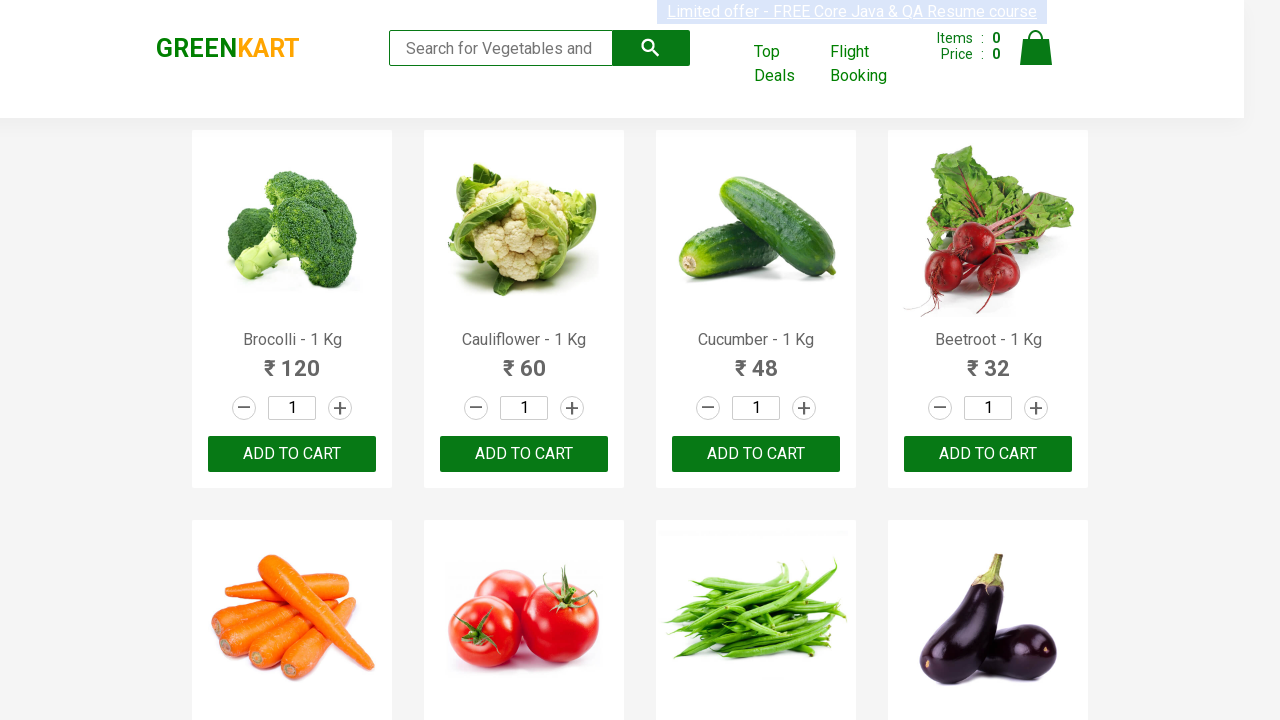

Waited for product listings to load on e-commerce site
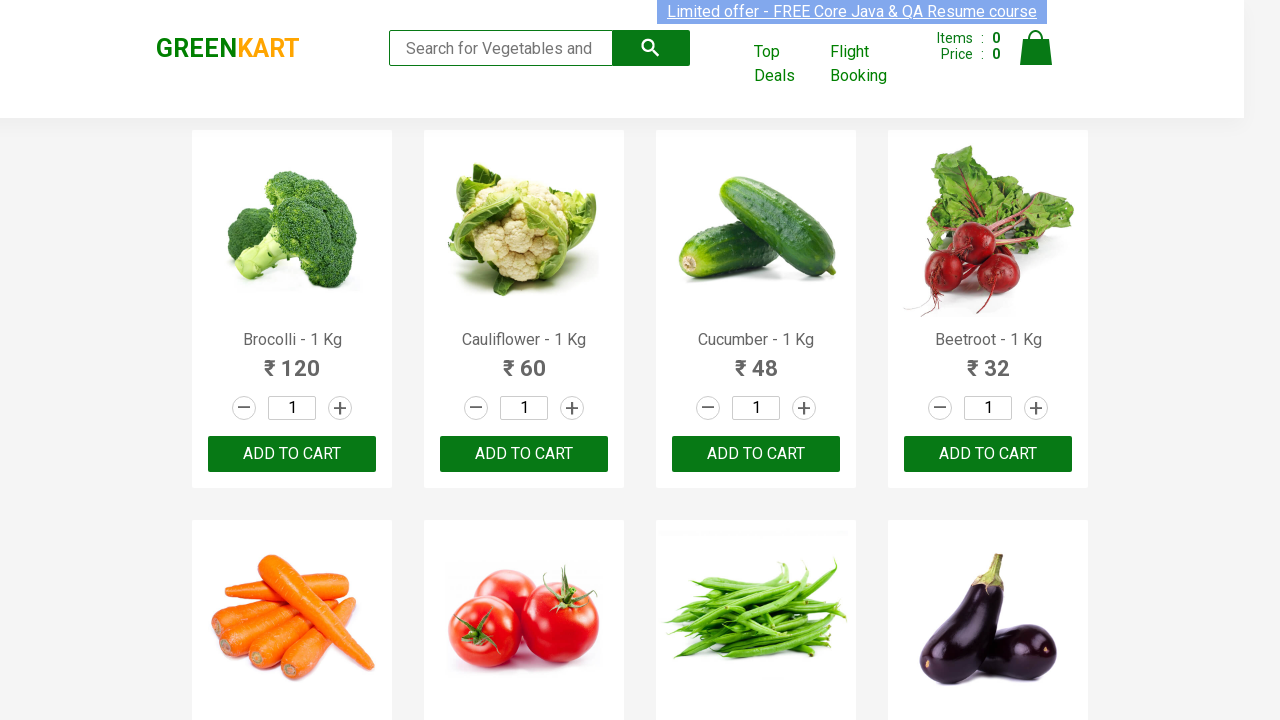

Retrieved all product name elements from the page
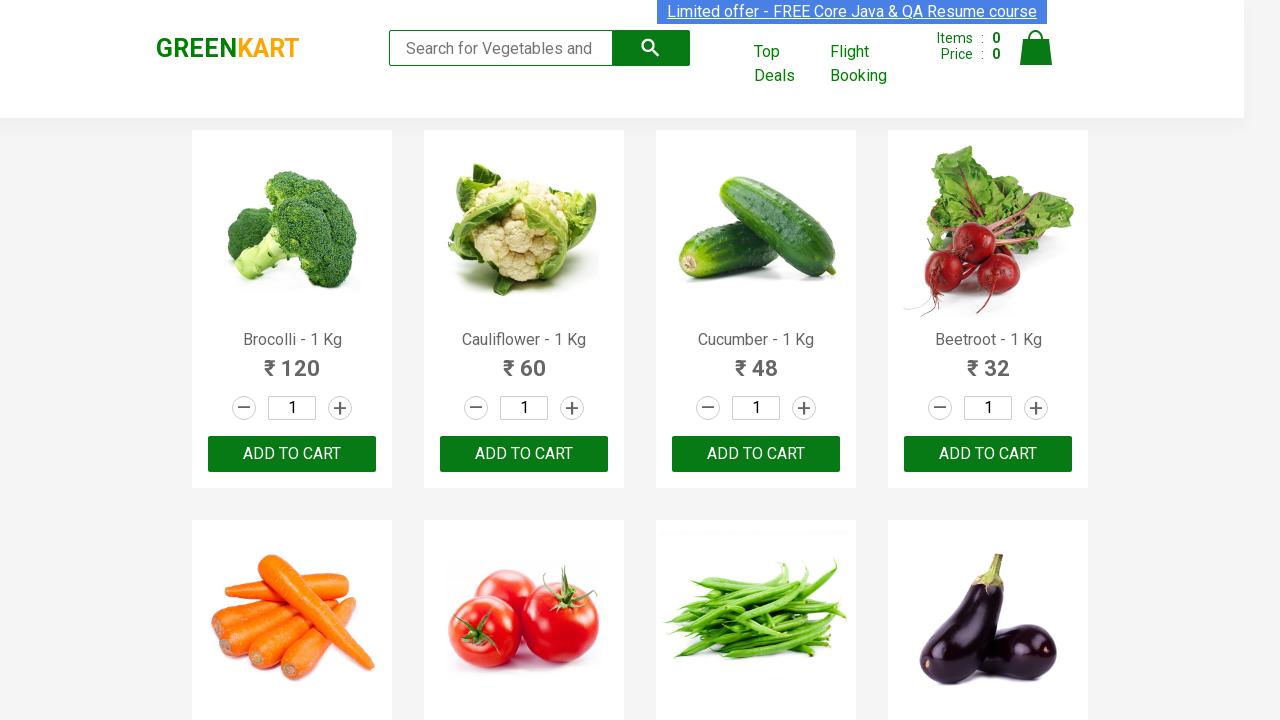

Retrieved product name text: Brocolli - 1 Kg
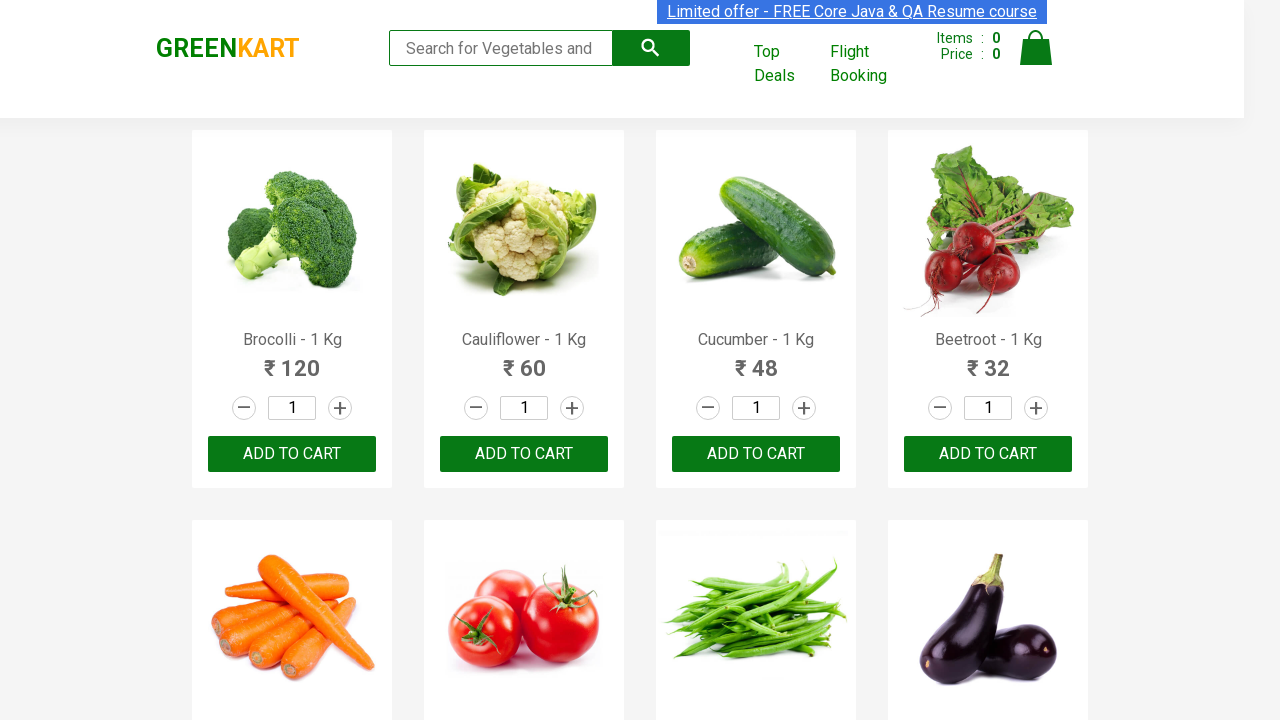

Retrieved product name text: Cauliflower - 1 Kg
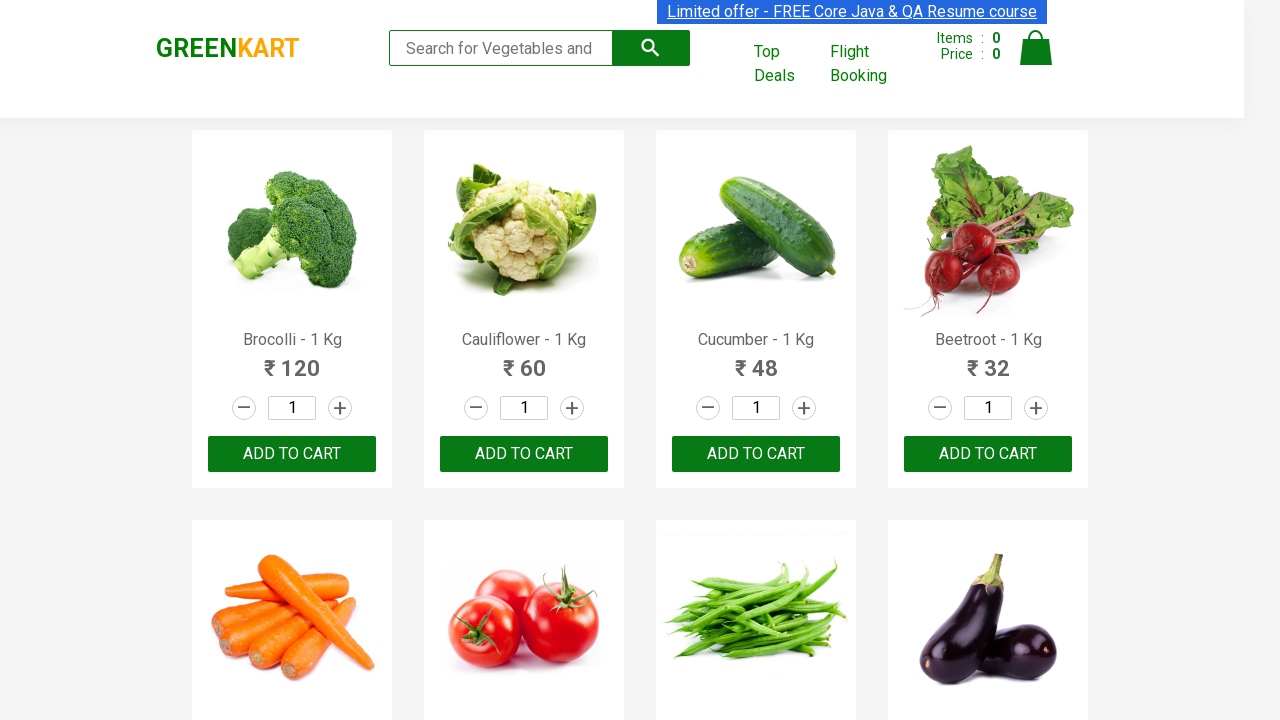

Retrieved product name text: Cucumber - 1 Kg
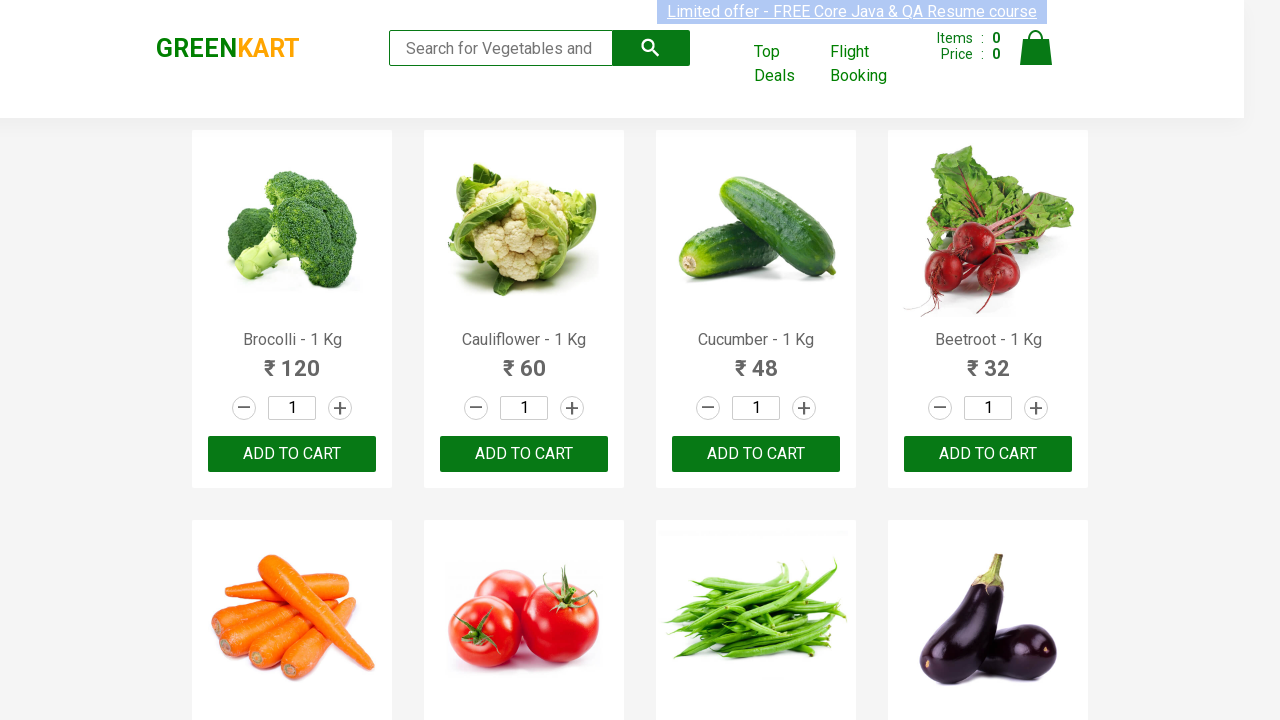

Retrieved product name text: Beetroot - 1 Kg
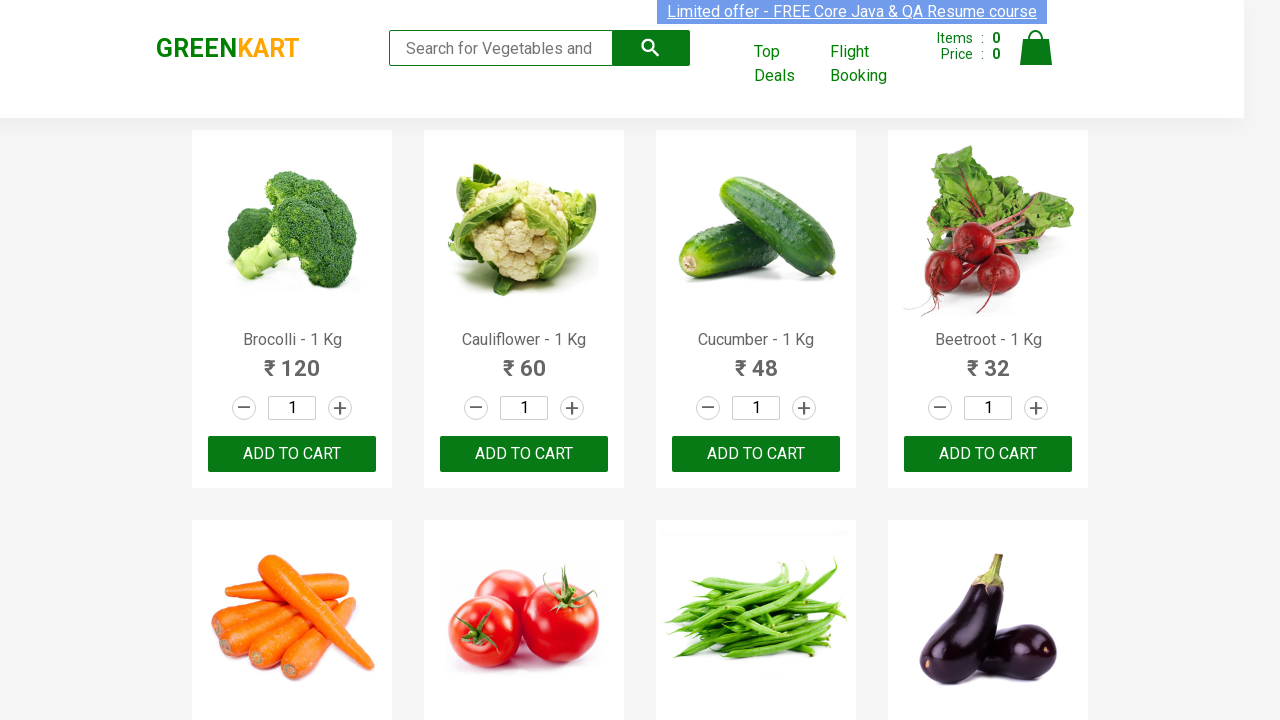

Found target product 'Beetroot' in product list
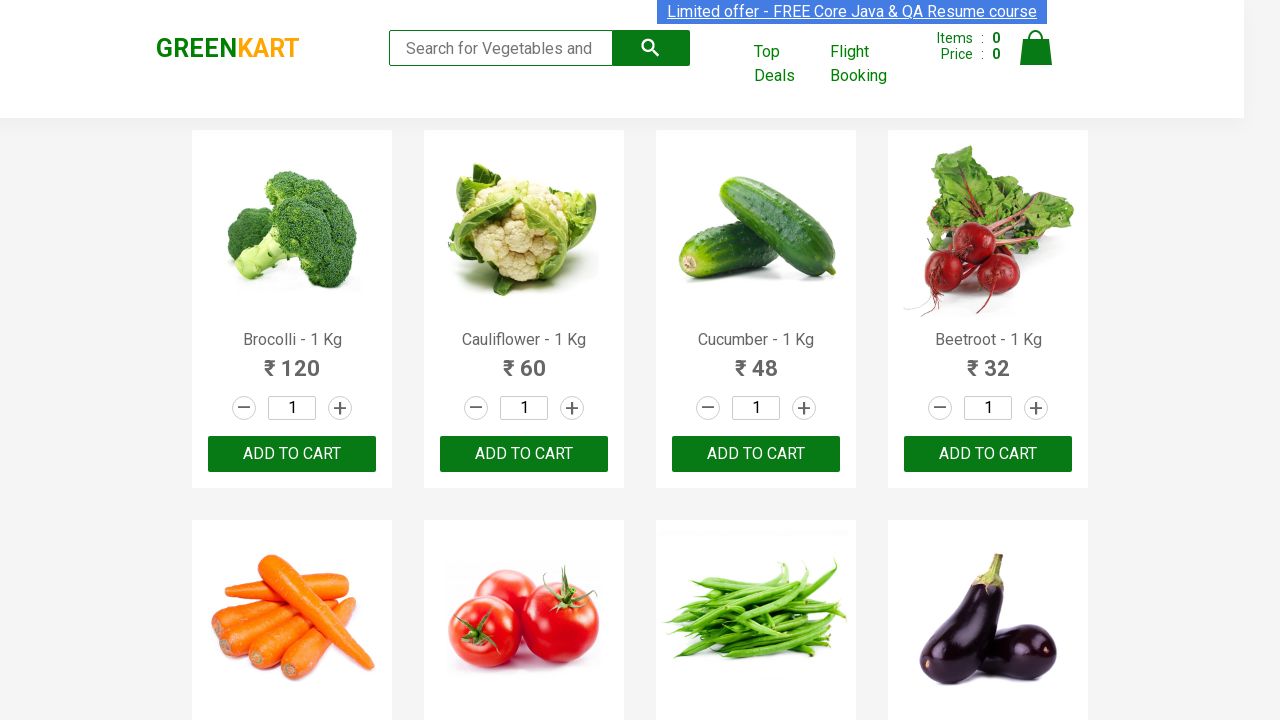

Retrieved all add to cart buttons
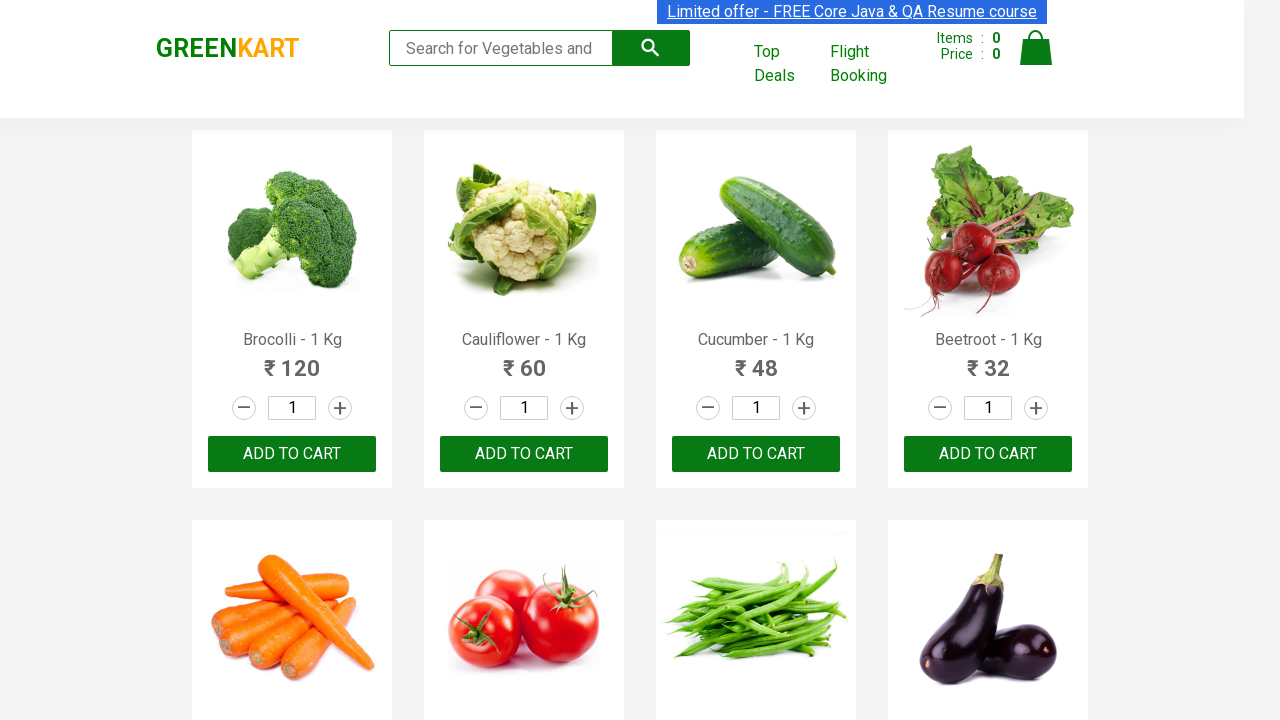

Clicked add to cart button for 'Beetroot' at (988, 454) on xpath=//div[@class='product-action']/button >> nth=3
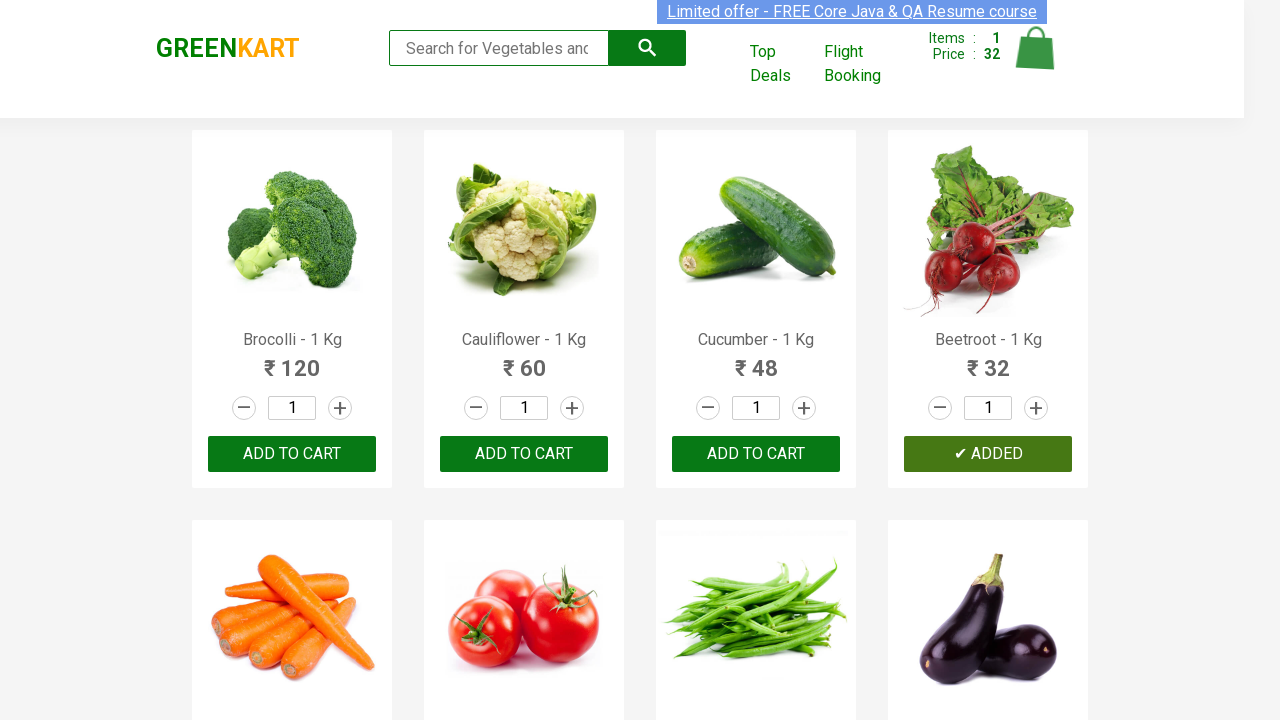

All required items have been added to cart
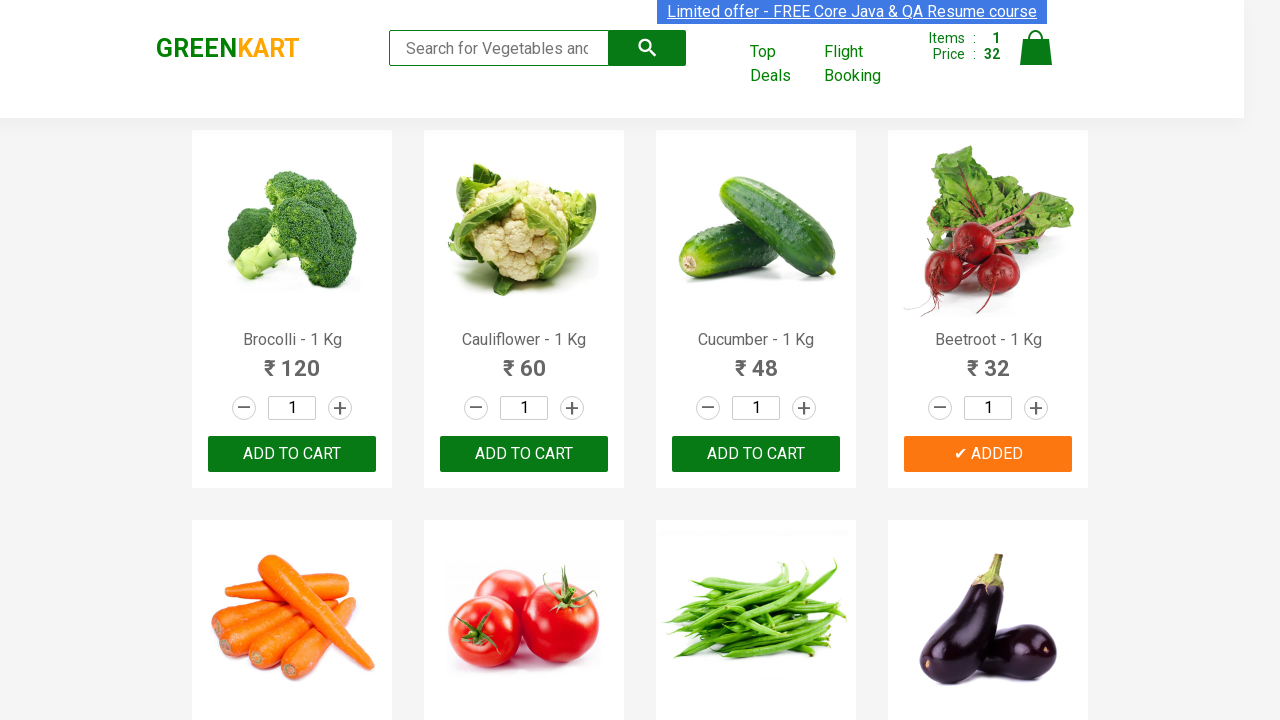

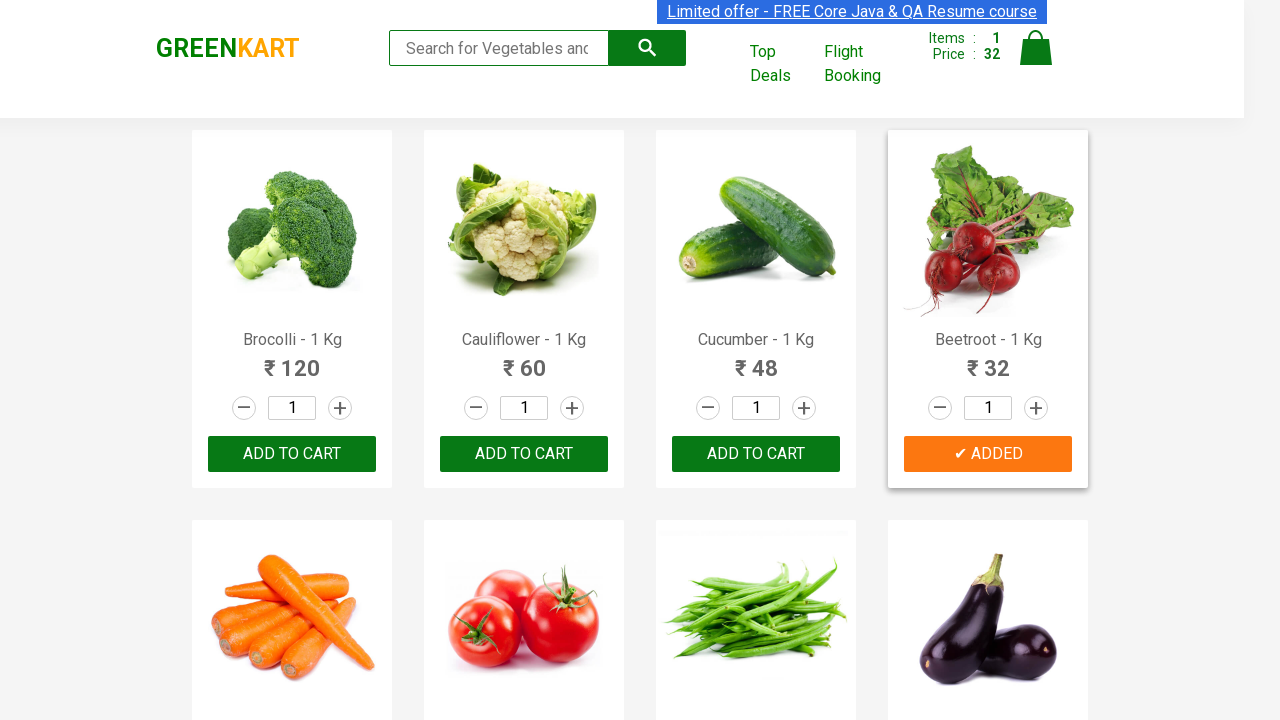